Tests a form that requires extracting a value from an element's attribute, calculating a mathematical result, filling it into an input field, checking a checkbox, selecting a radio button, and submitting the form.

Starting URL: http://suninjuly.github.io/get_attribute.html

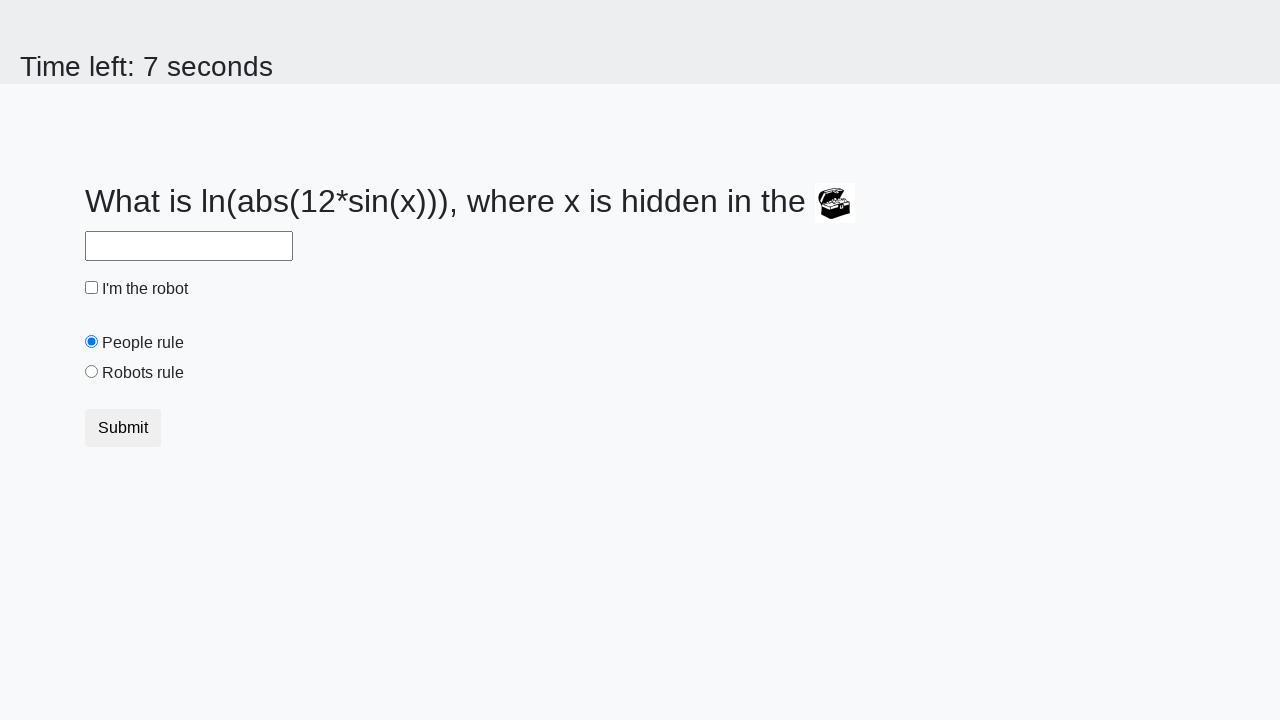

Retrieved 'valuex' attribute from treasure element
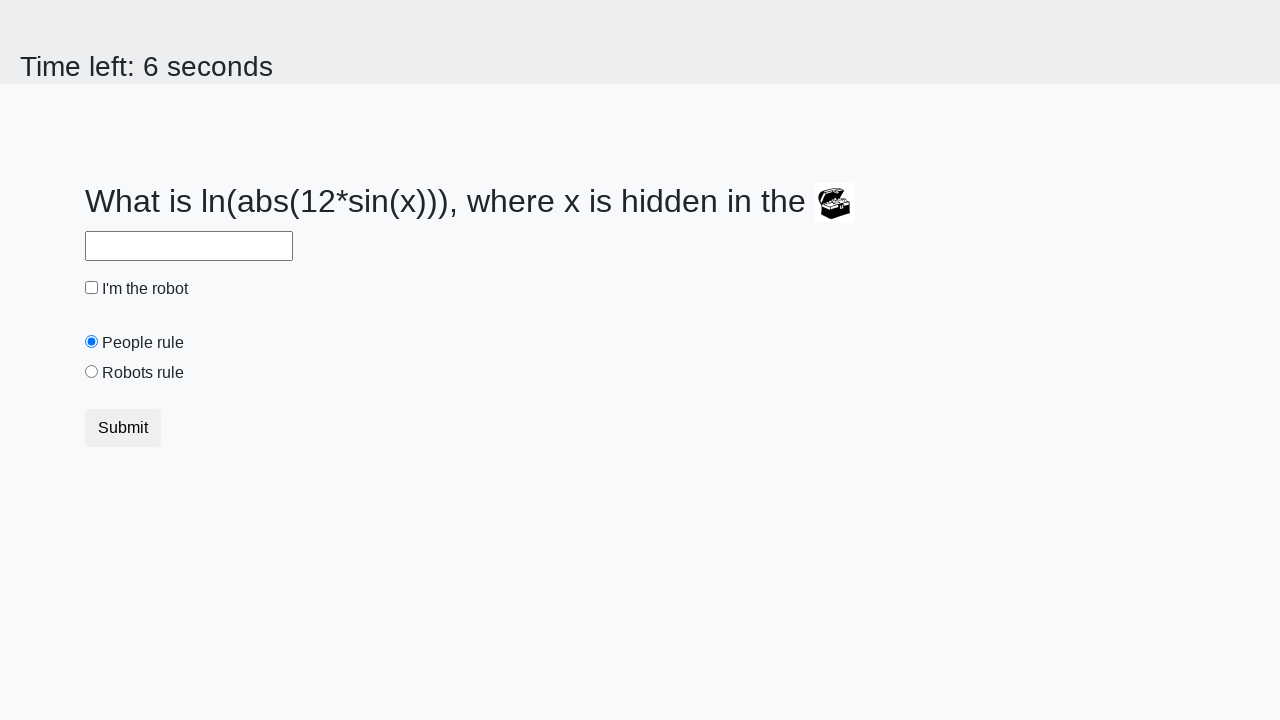

Filled answer field with calculated value: 1.400931591435073 on input#answer
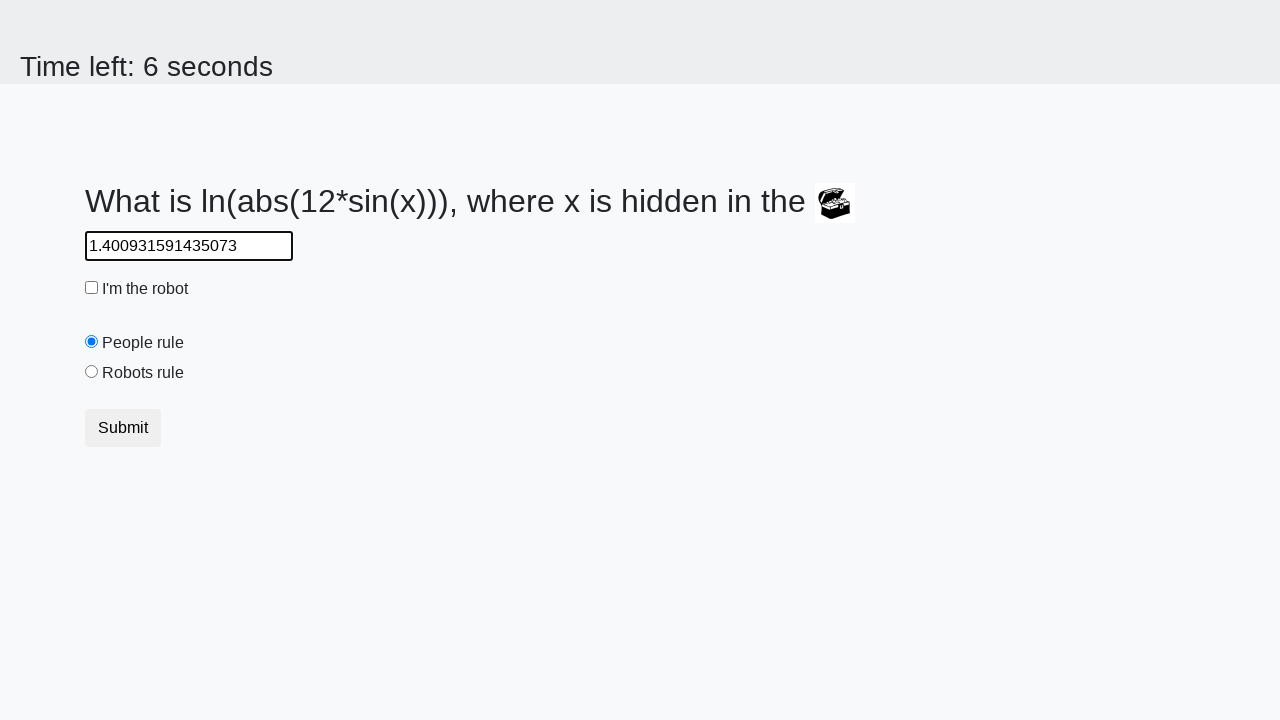

Checked the robot checkbox at (92, 288) on input#robotCheckbox
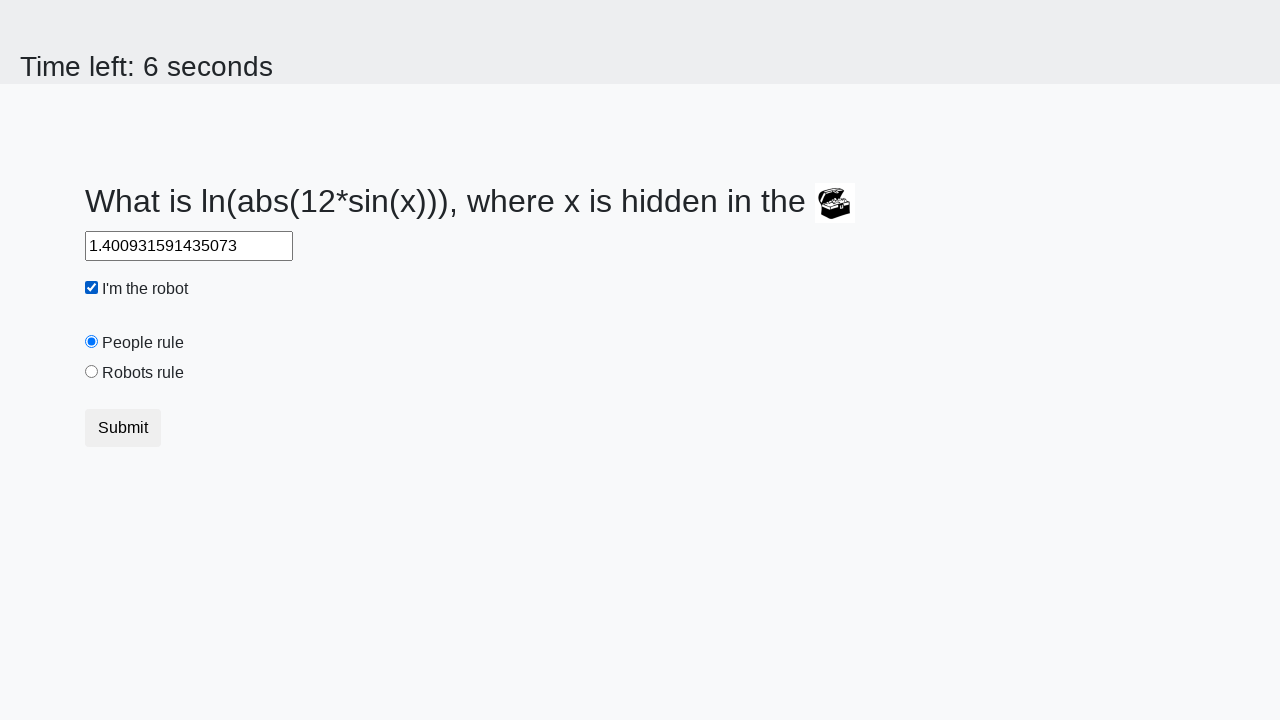

Selected the 'robots rule' radio button at (92, 372) on input#robotsRule
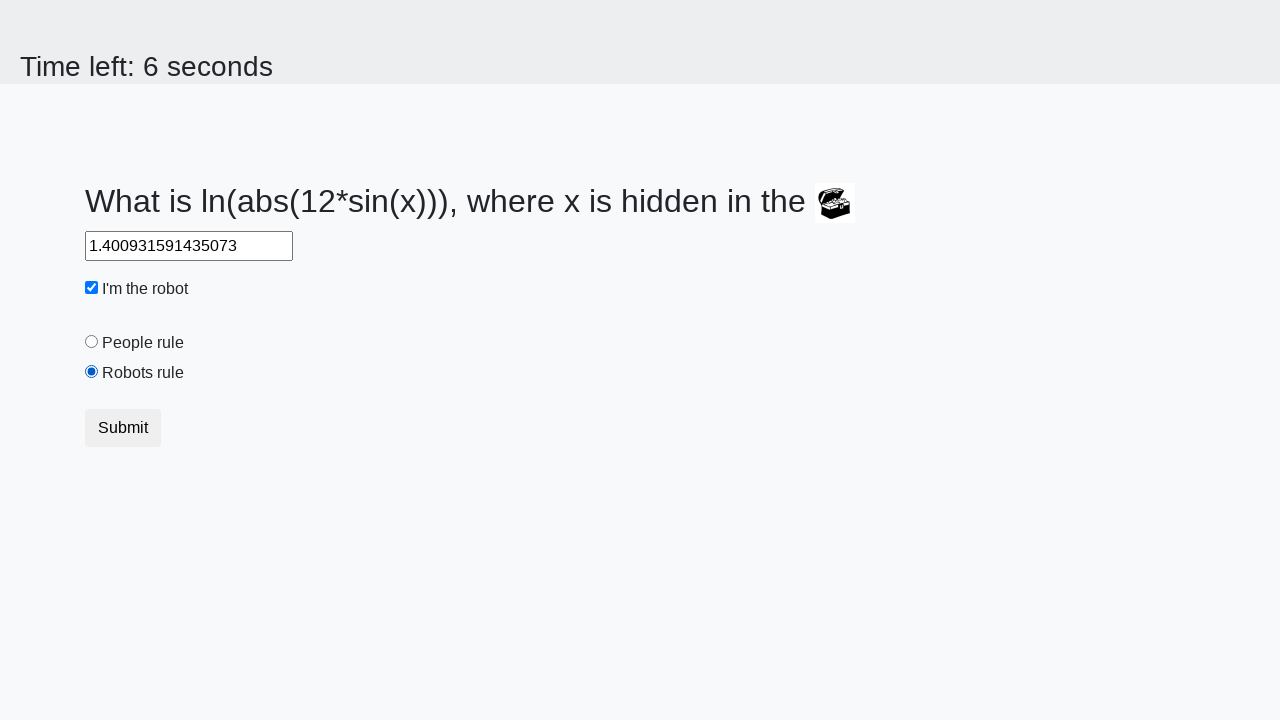

Clicked submit button to complete form submission at (123, 428) on button[type='submit']
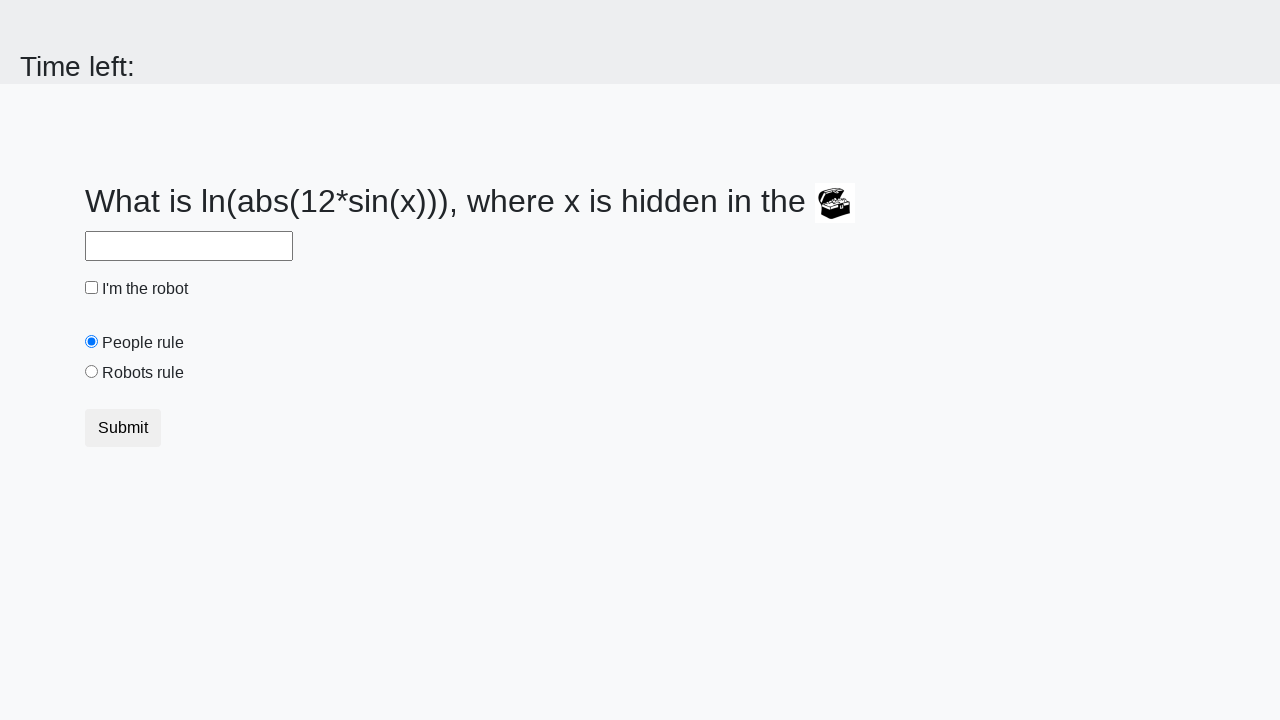

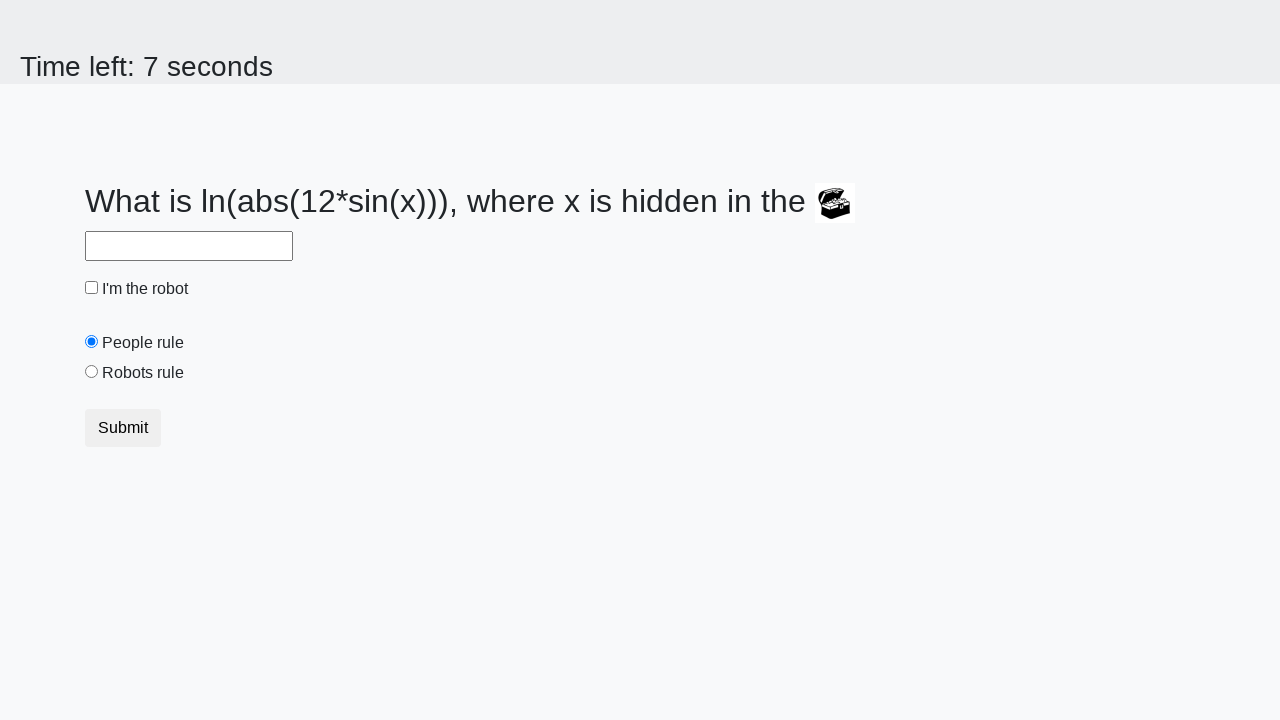